Tests drag and drop functionality by dragging column A to column B and verifying the swap occurred

Starting URL: https://the-internet.herokuapp.com/drag_and_drop

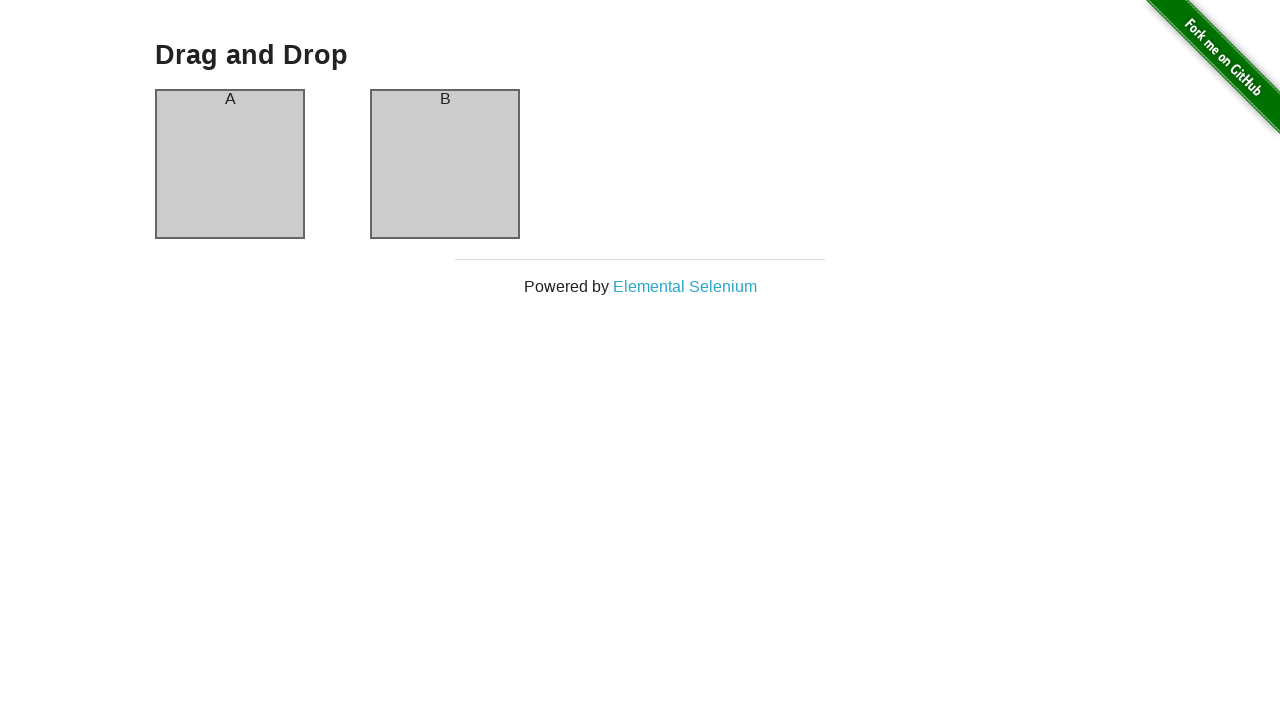

Navigated to drag and drop page
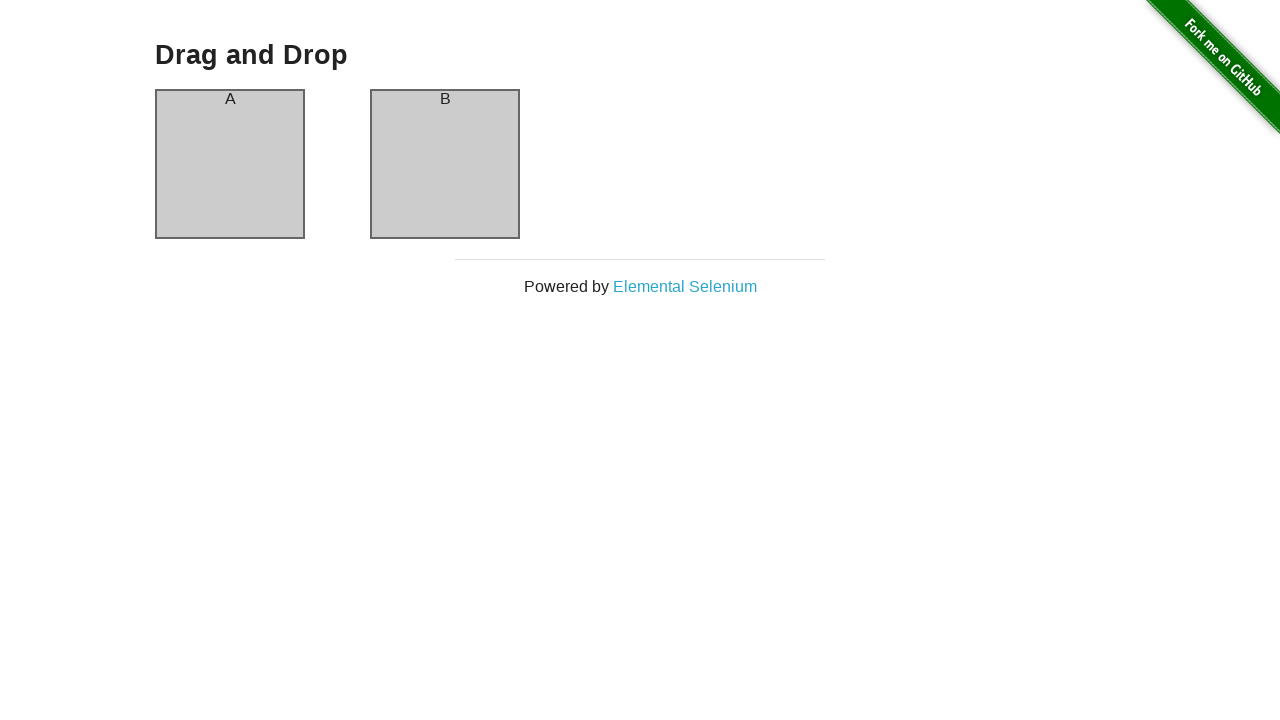

Located source column A element
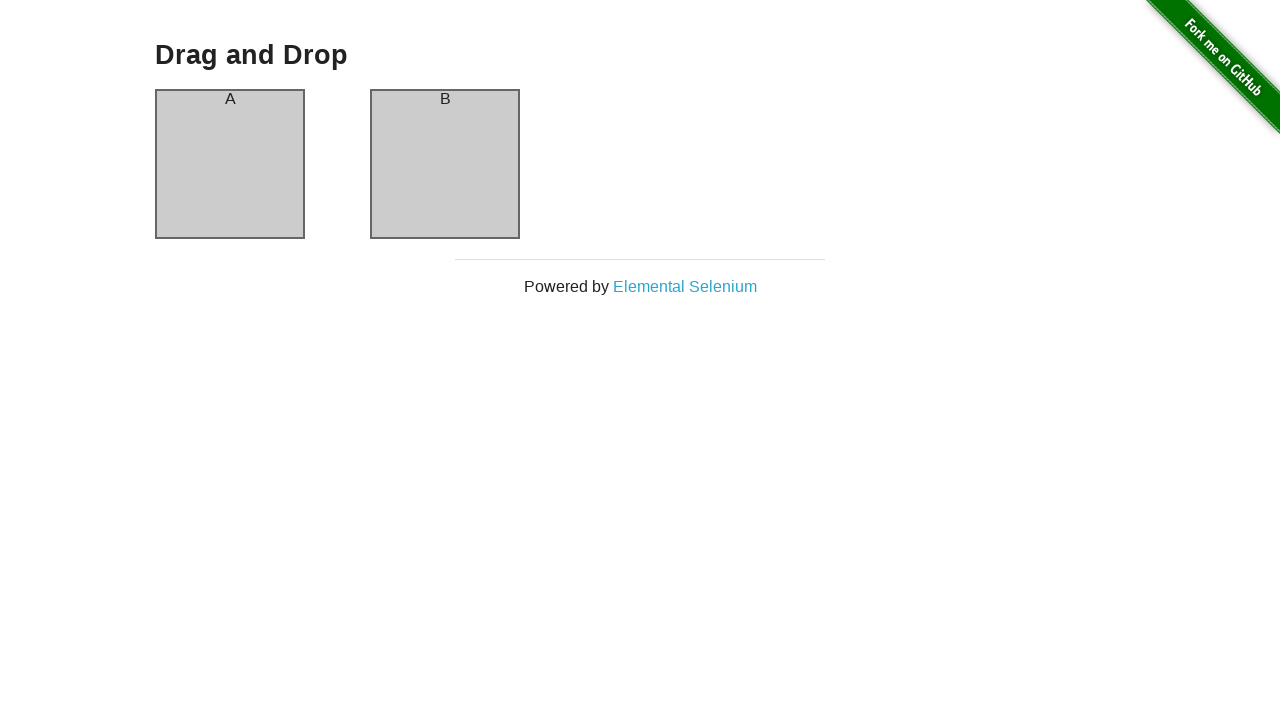

Located target column B element
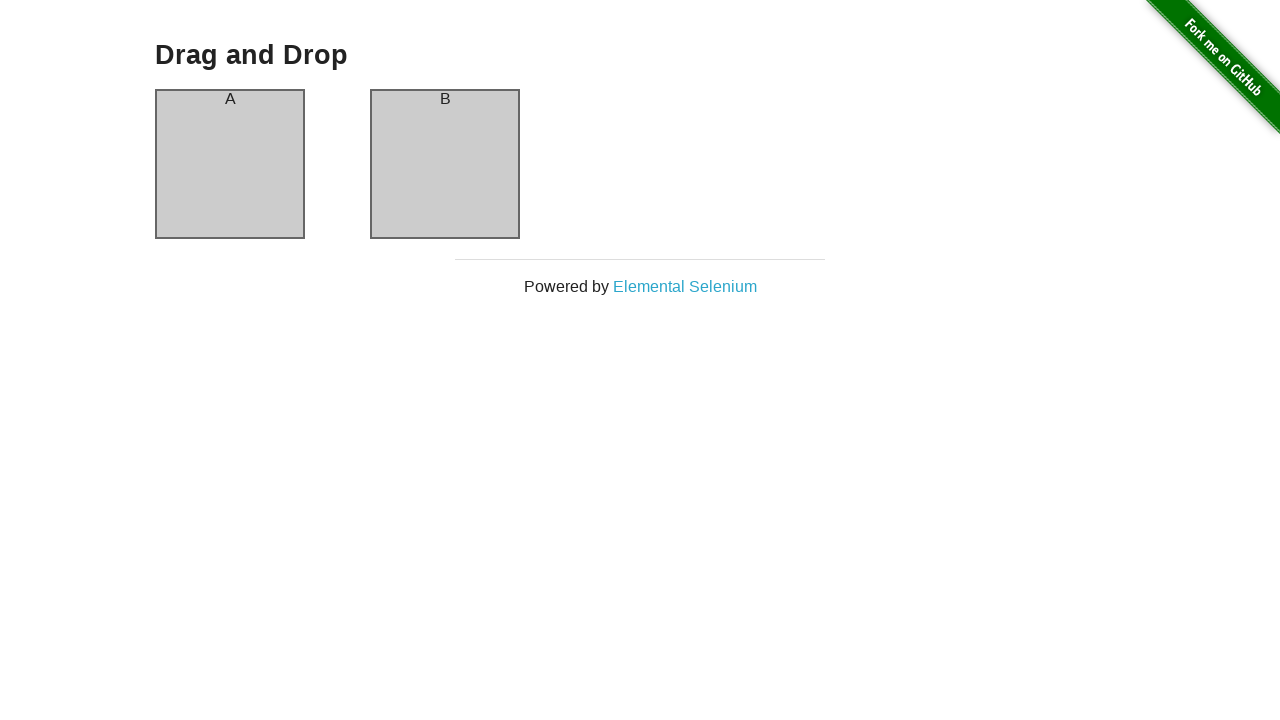

Dragged column A to column B at (445, 164)
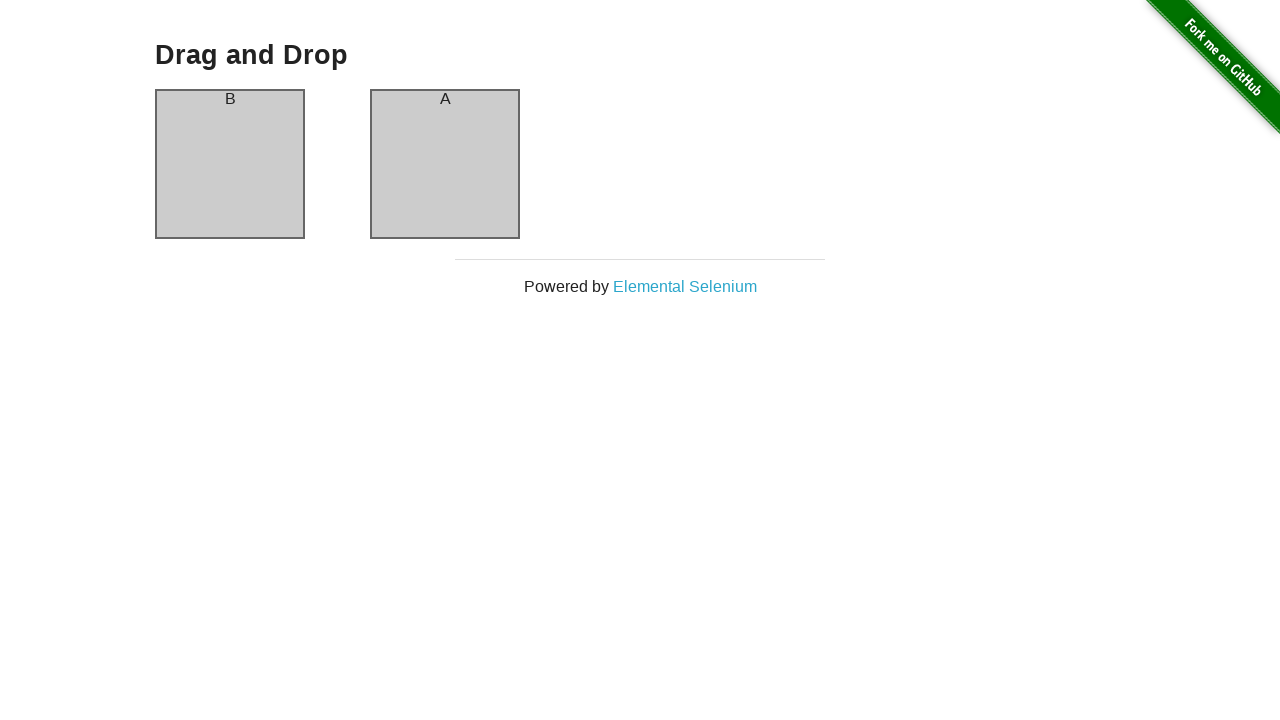

Verified column A element exists after drag and drop
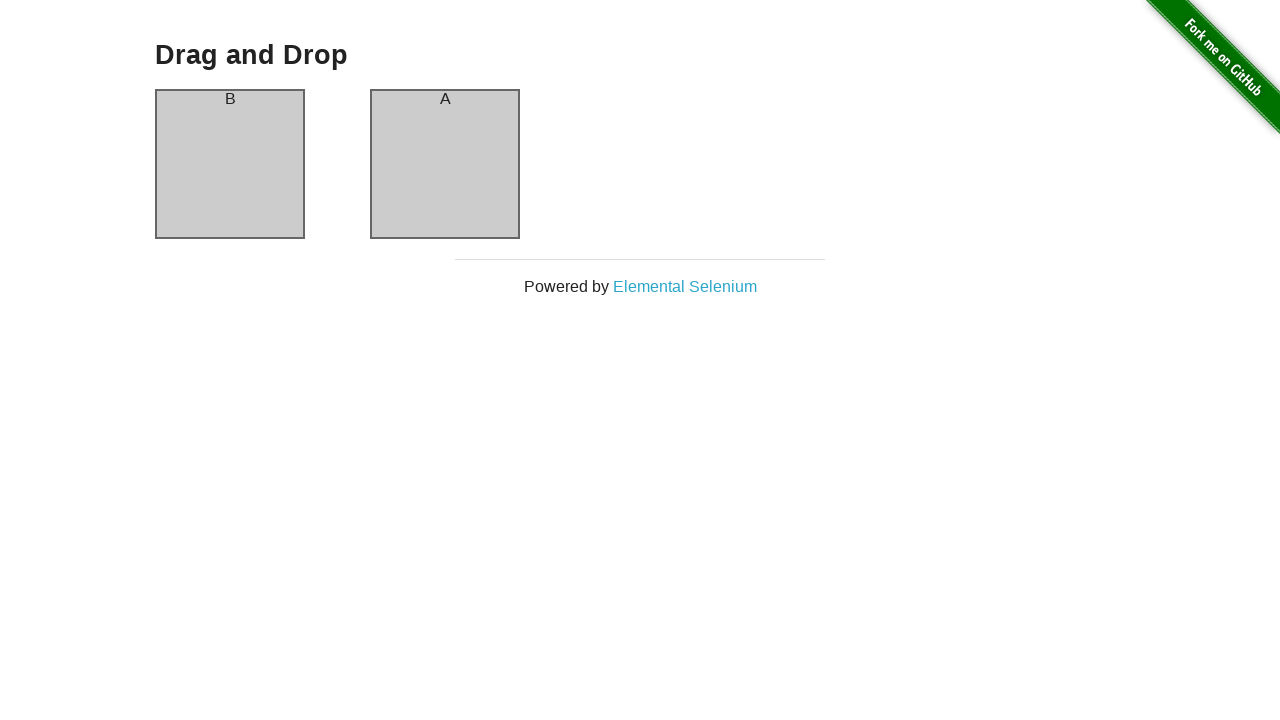

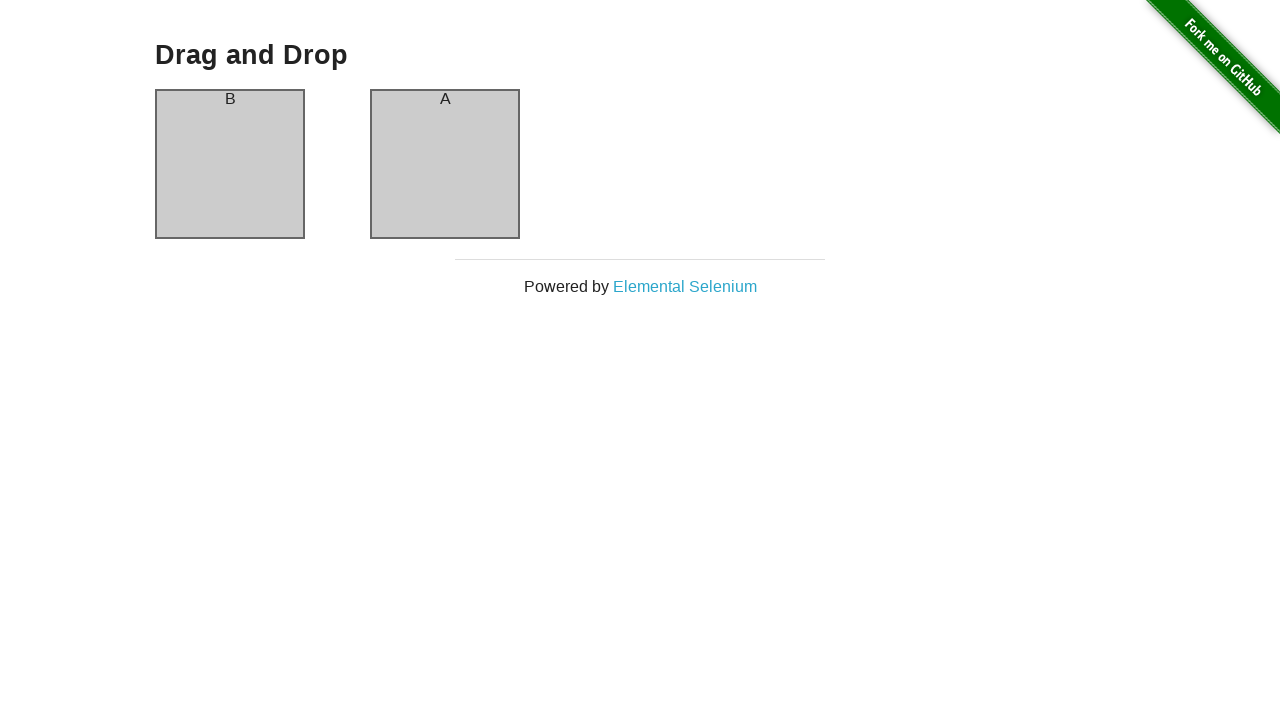